Tests dynamic table functionality by clicking to expand table data section, populating JSON data into an input field, refreshing the table, and verifying the table displays the correct data

Starting URL: https://testpages.herokuapp.com/styled/tag/dynamic-table.html

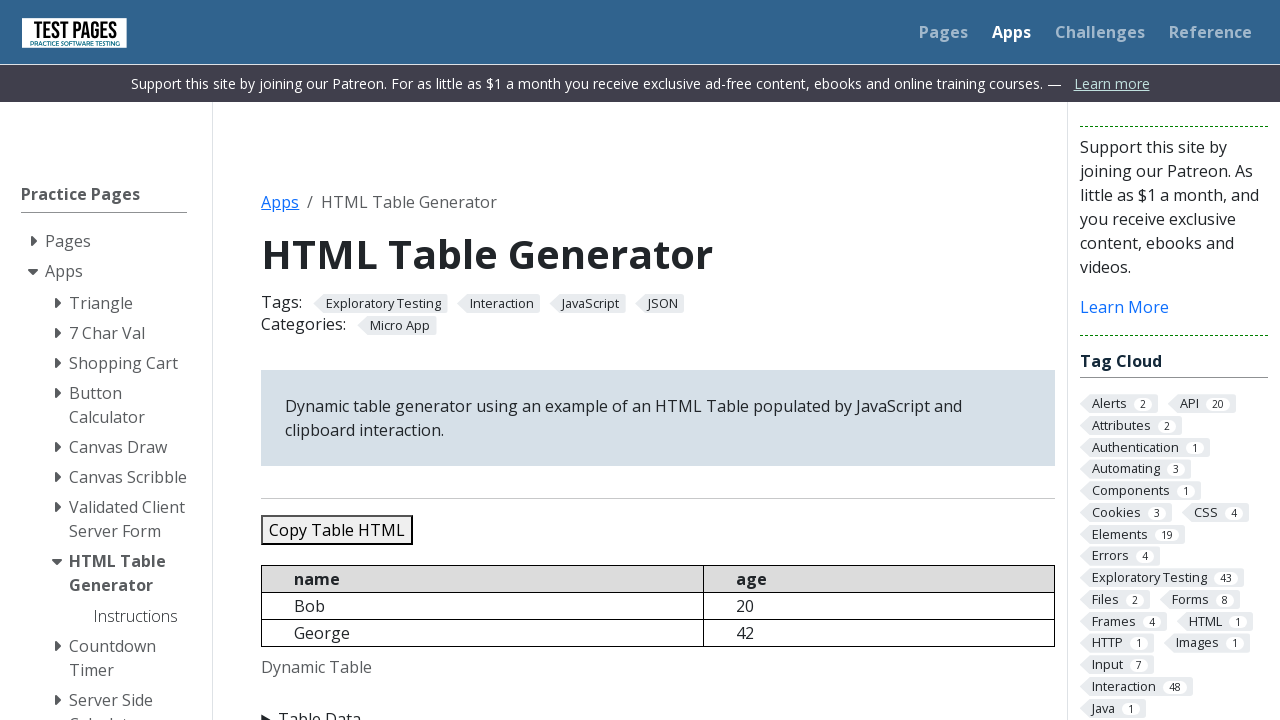

Clicked on Table Data summary to expand the section at (658, 708) on xpath=//summary[contains(text(), 'Table Data')]
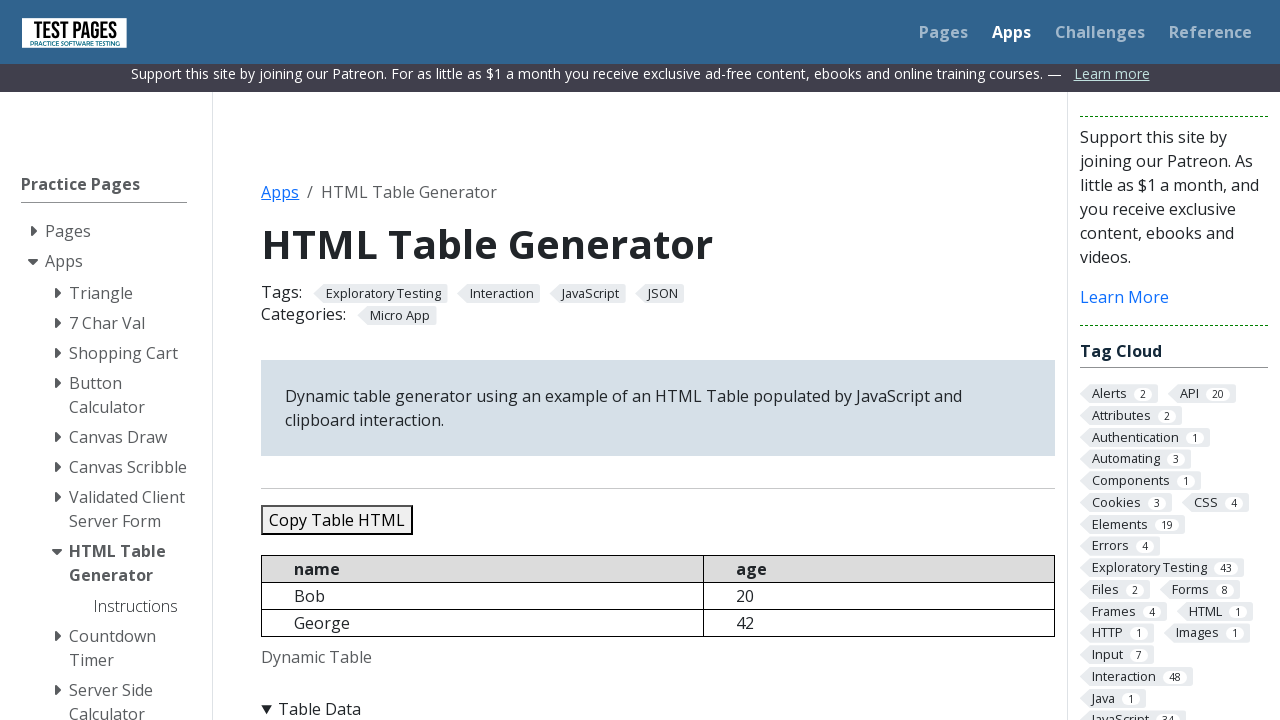

JSON input field became visible
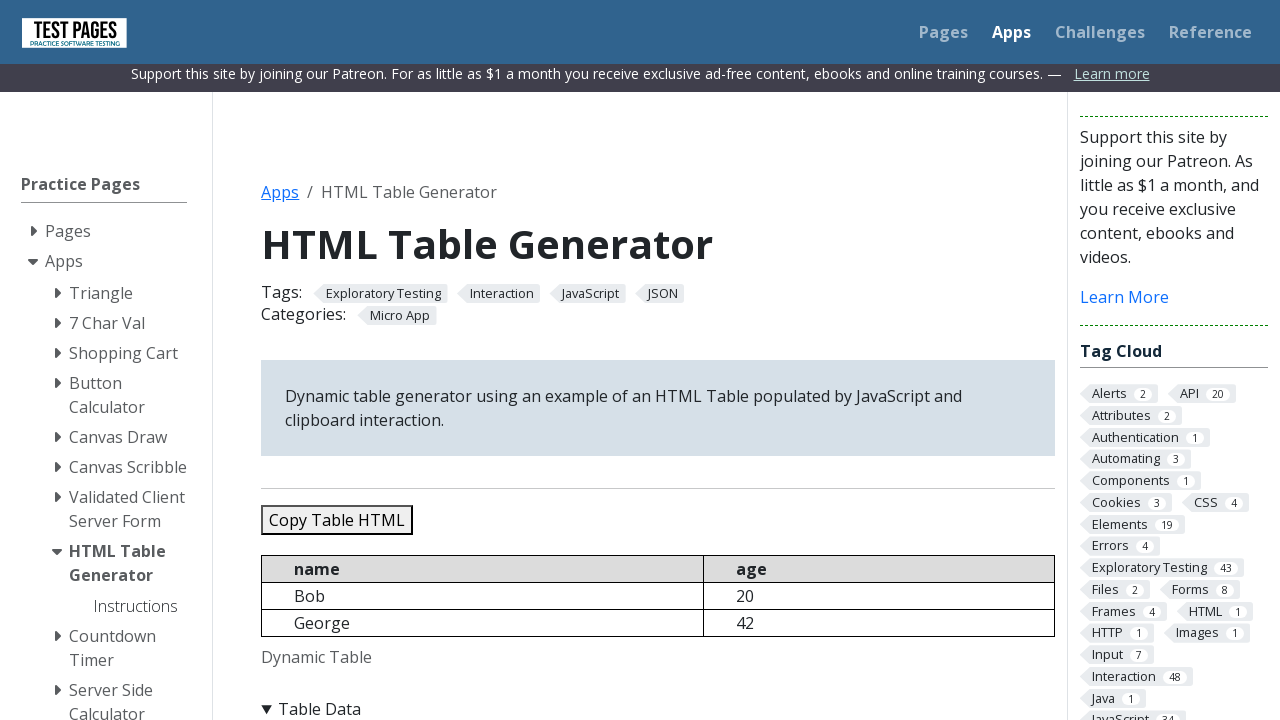

Cleared the JSON input field on #jsondata
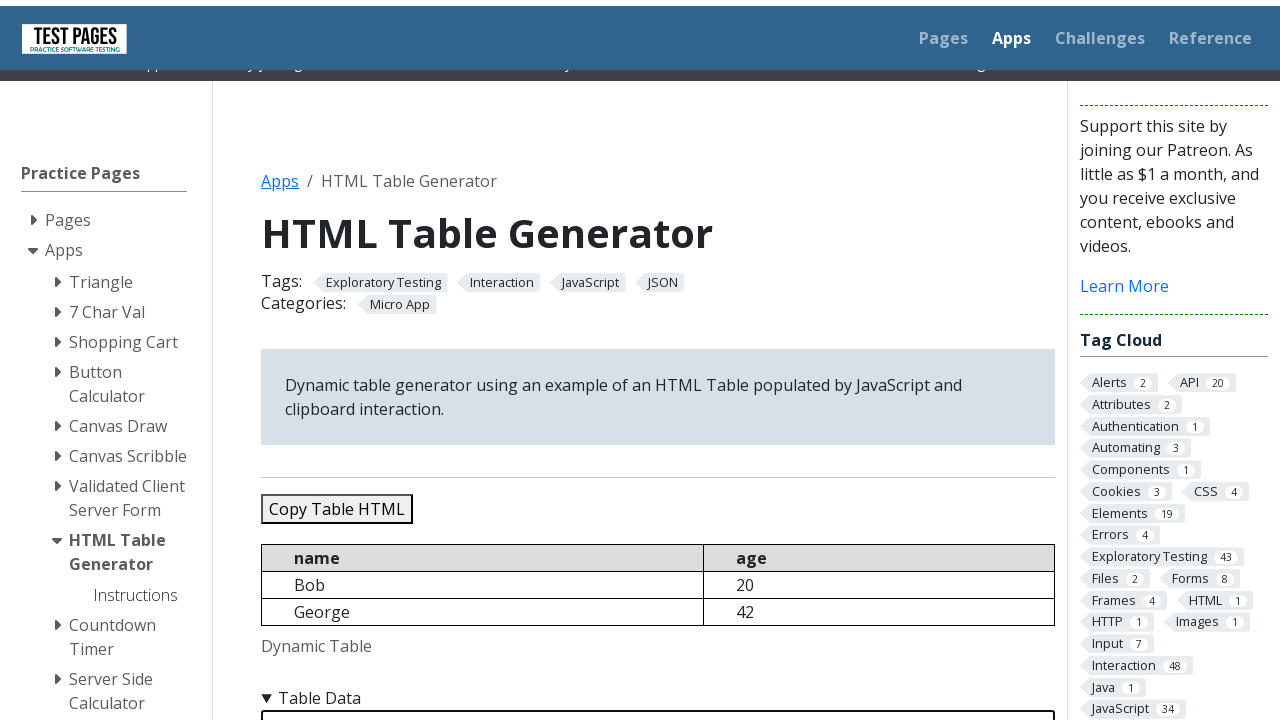

Populated JSON data into the input field on #jsondata
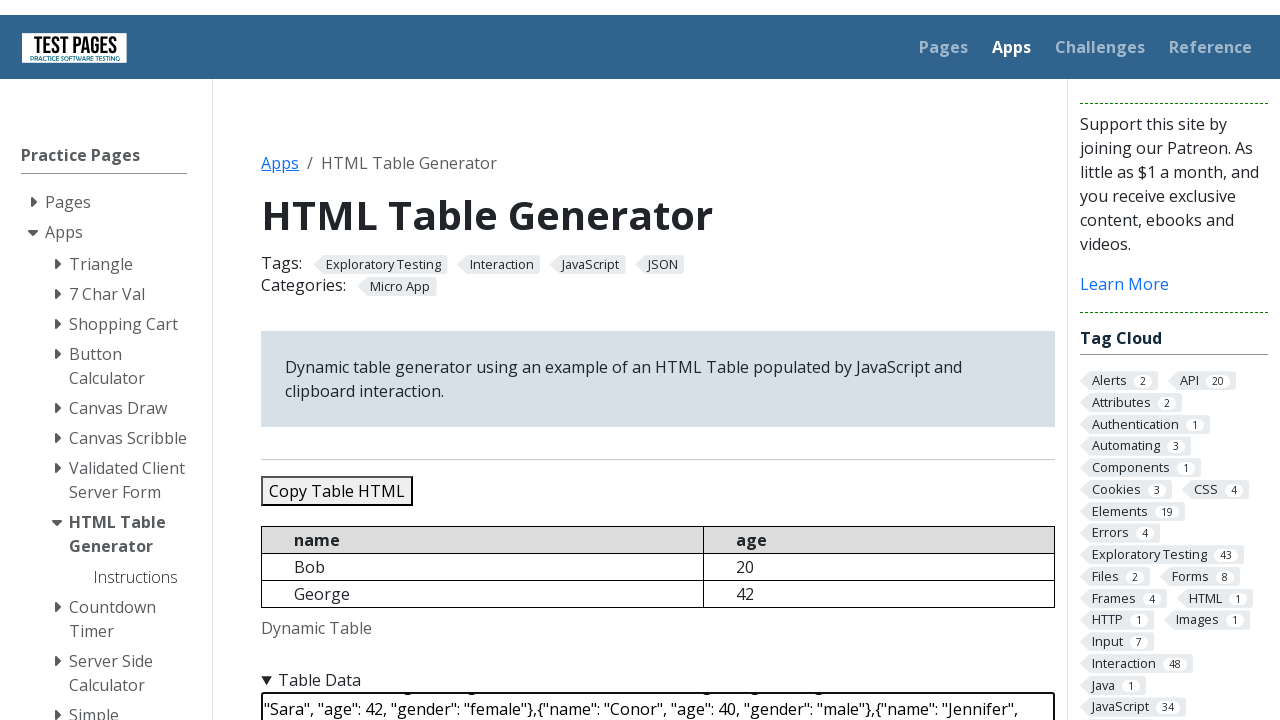

Clicked the Refresh button to populate the table at (359, 360) on #refreshtable
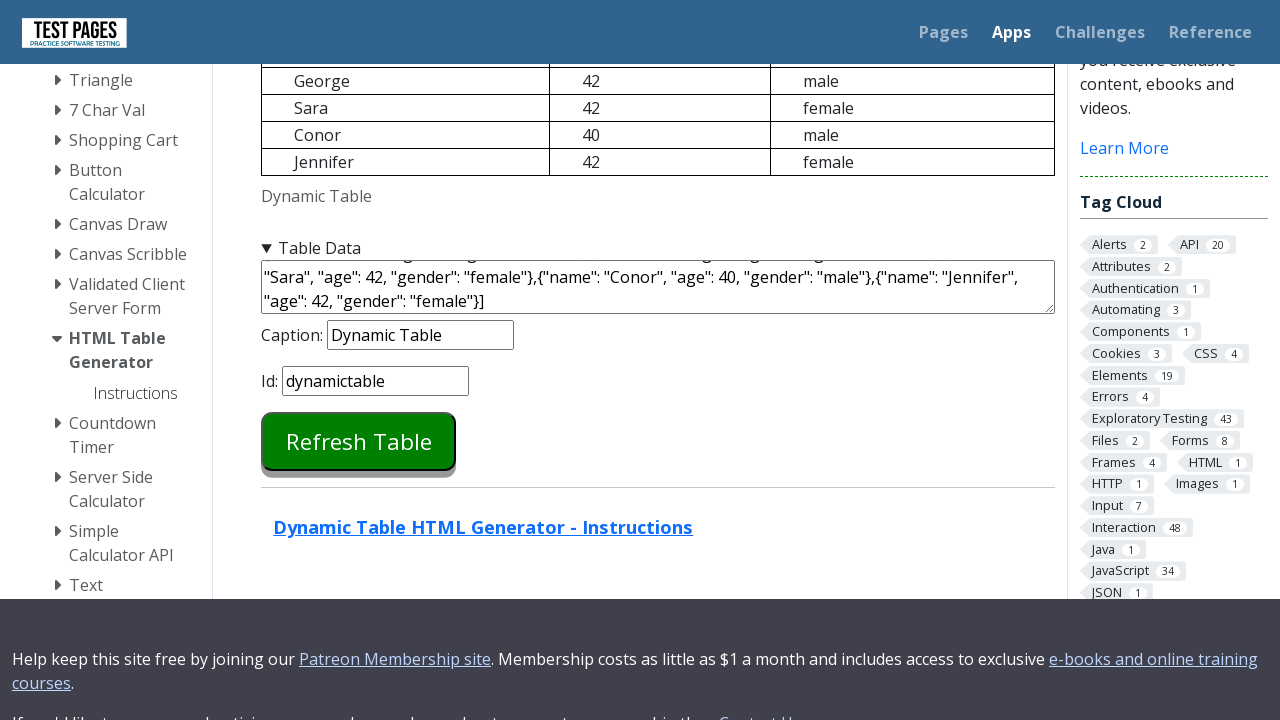

Table rows became visible after refresh
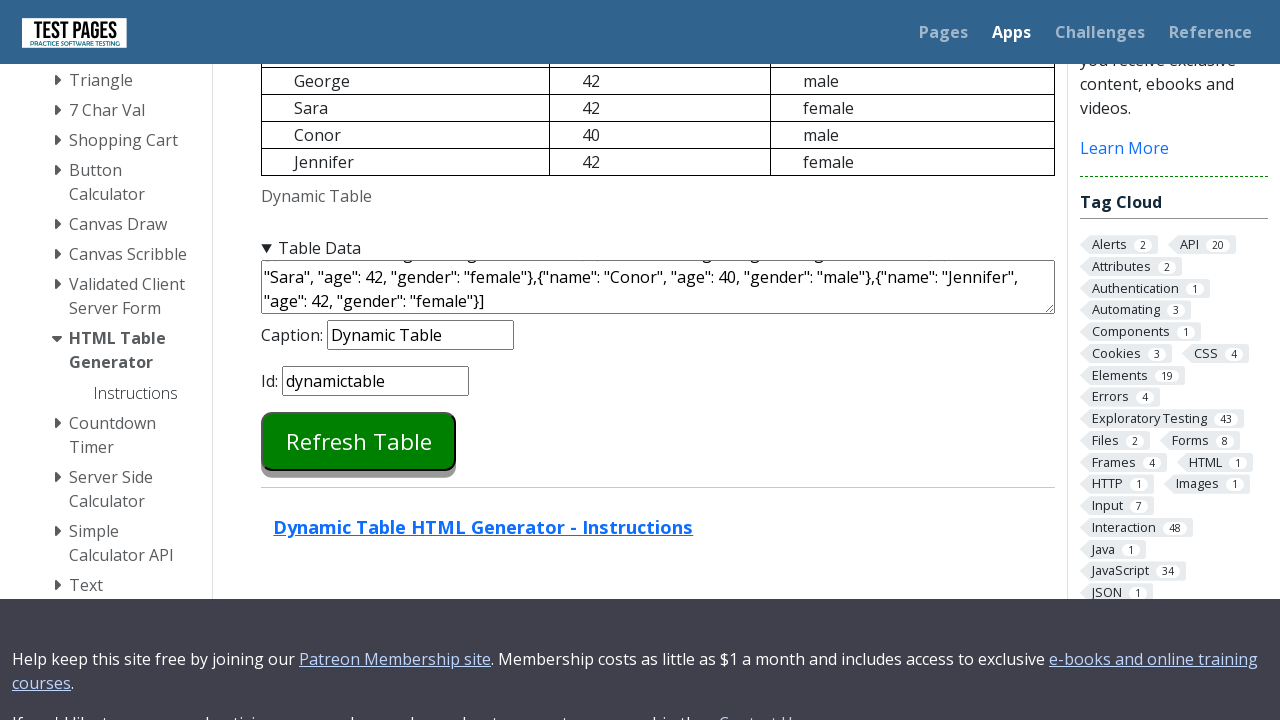

Verified table data cells are present in the dynamic table
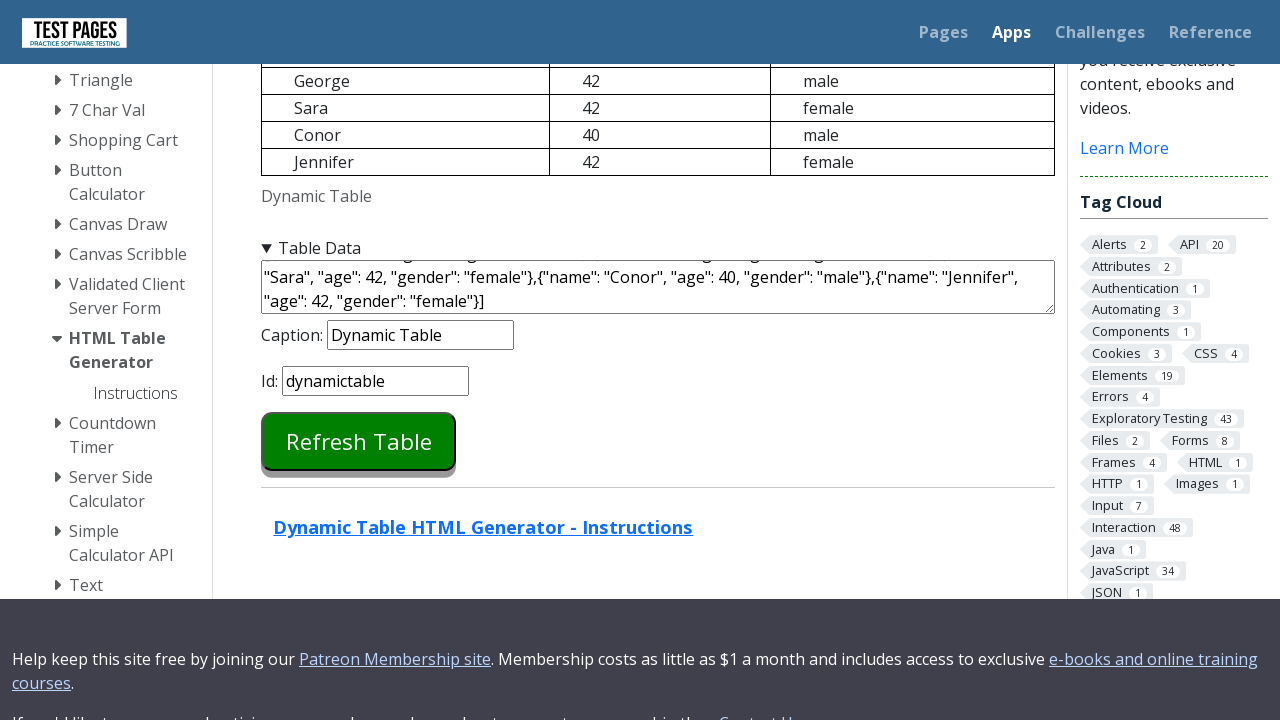

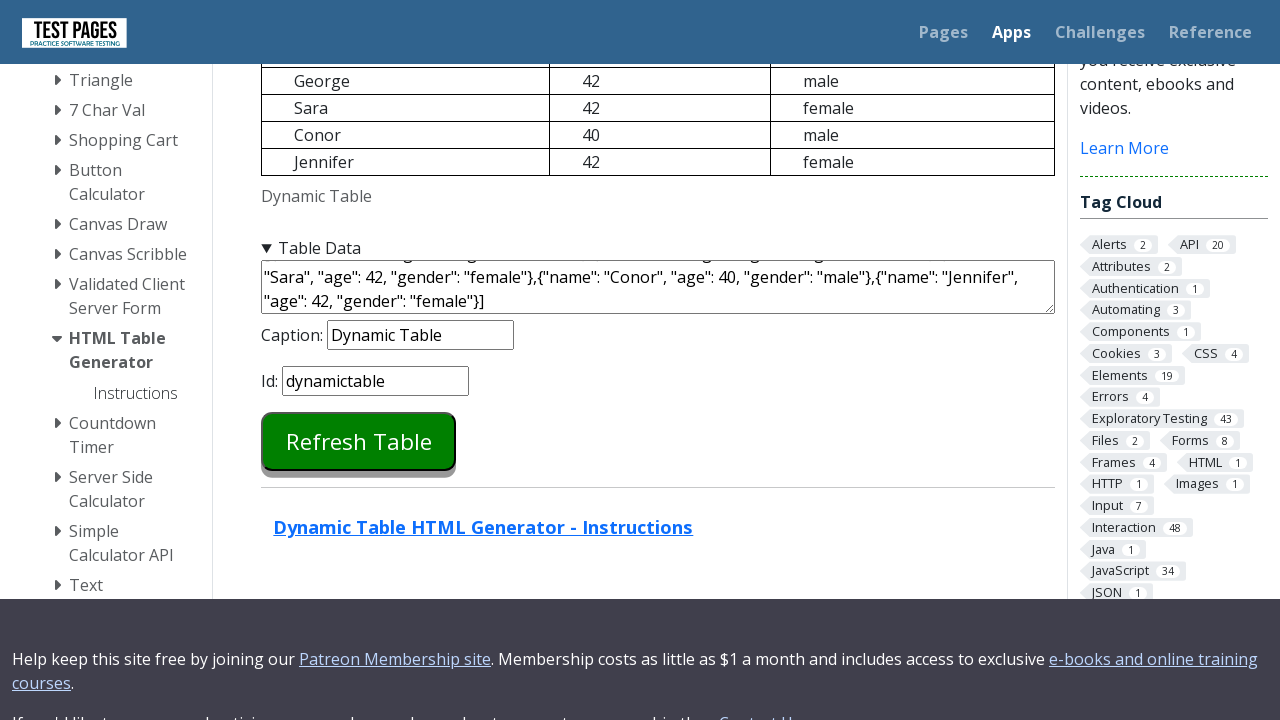